Navigates to an LMS website and clicks on the My Account link in the navigation bar to verify the page title changes correctly

Starting URL: https://alchemy.hguy.co/lms/

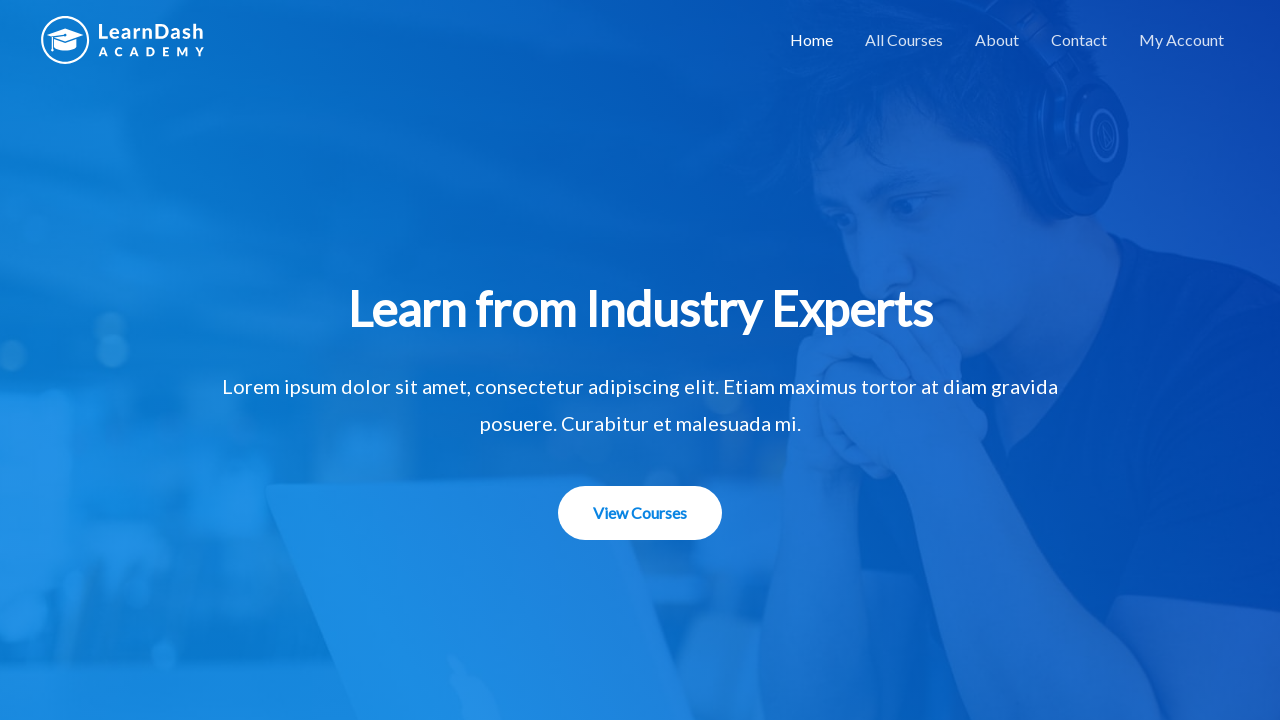

Navigation bar loaded
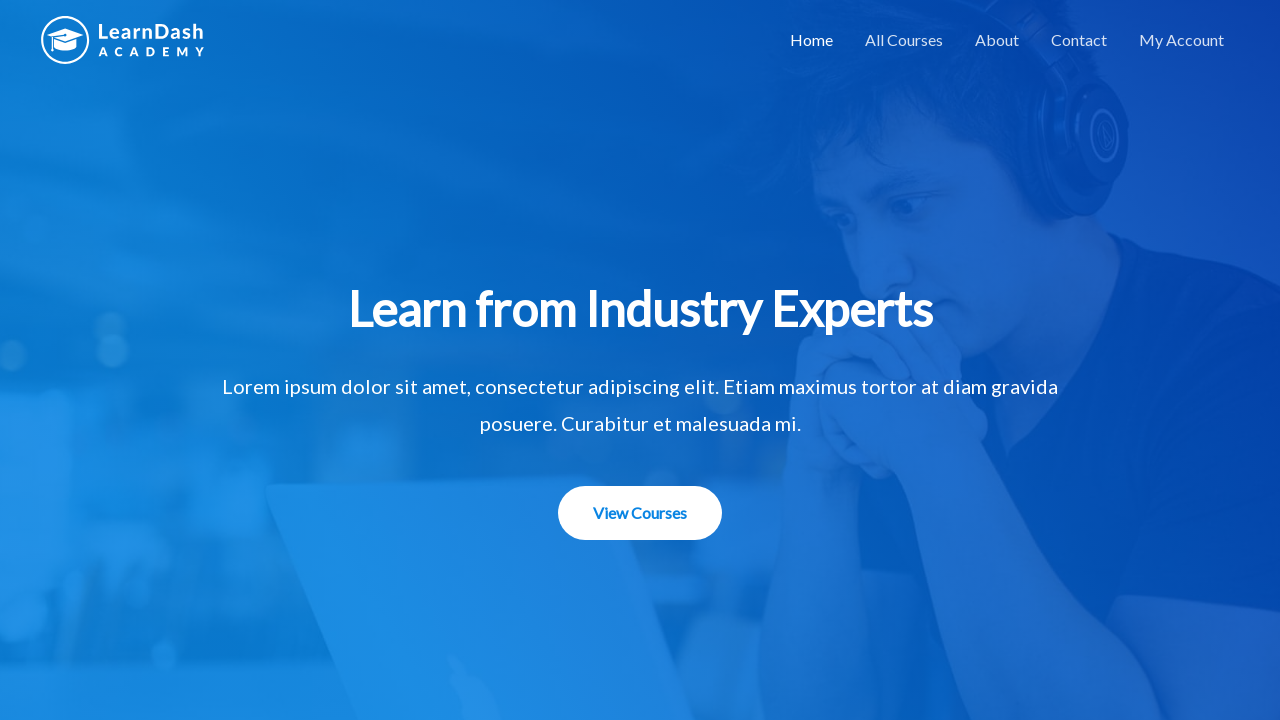

Clicked My Account link in navigation bar at (1182, 40) on a:text('My Account')
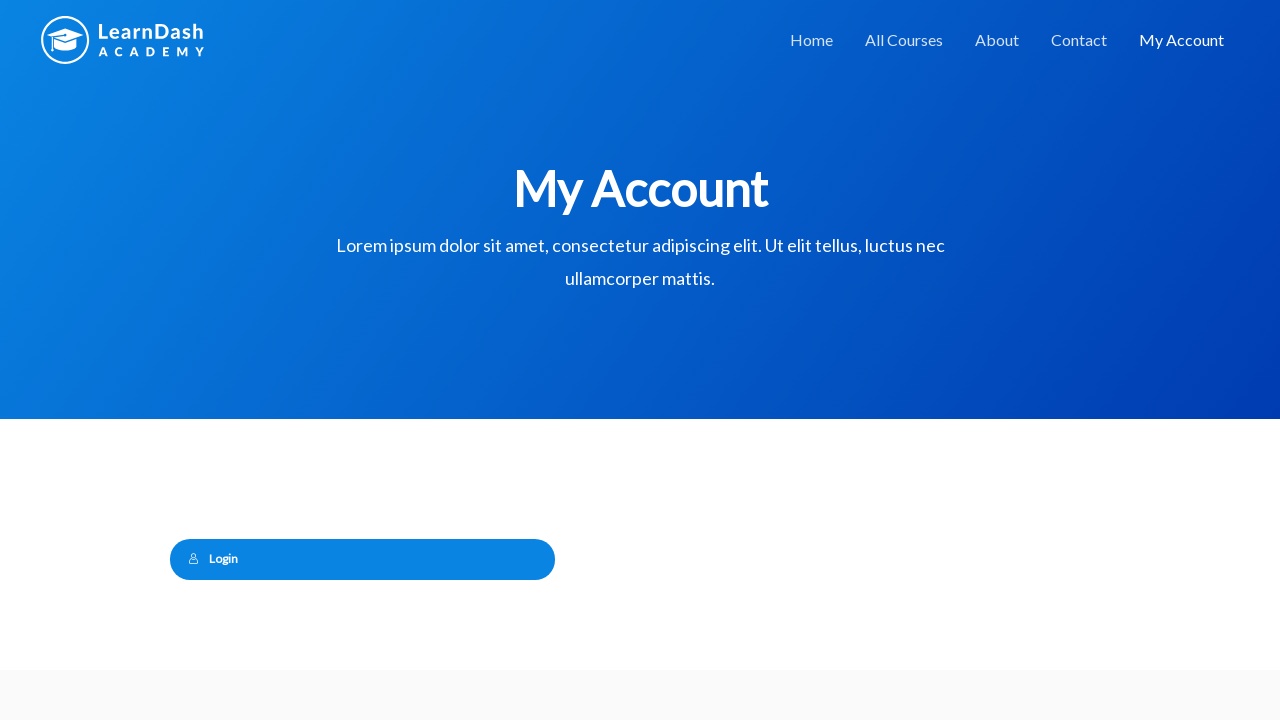

My Account page loaded
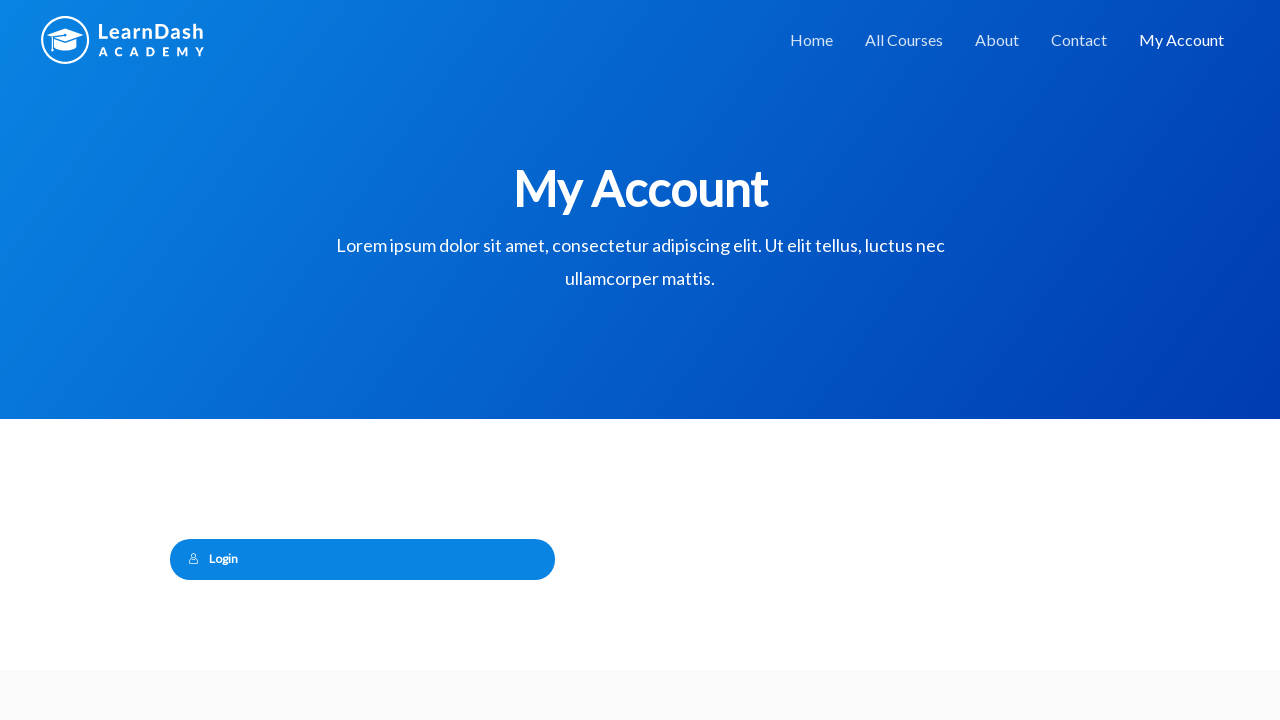

Verified page title is 'My Account – Alchemy LMS'
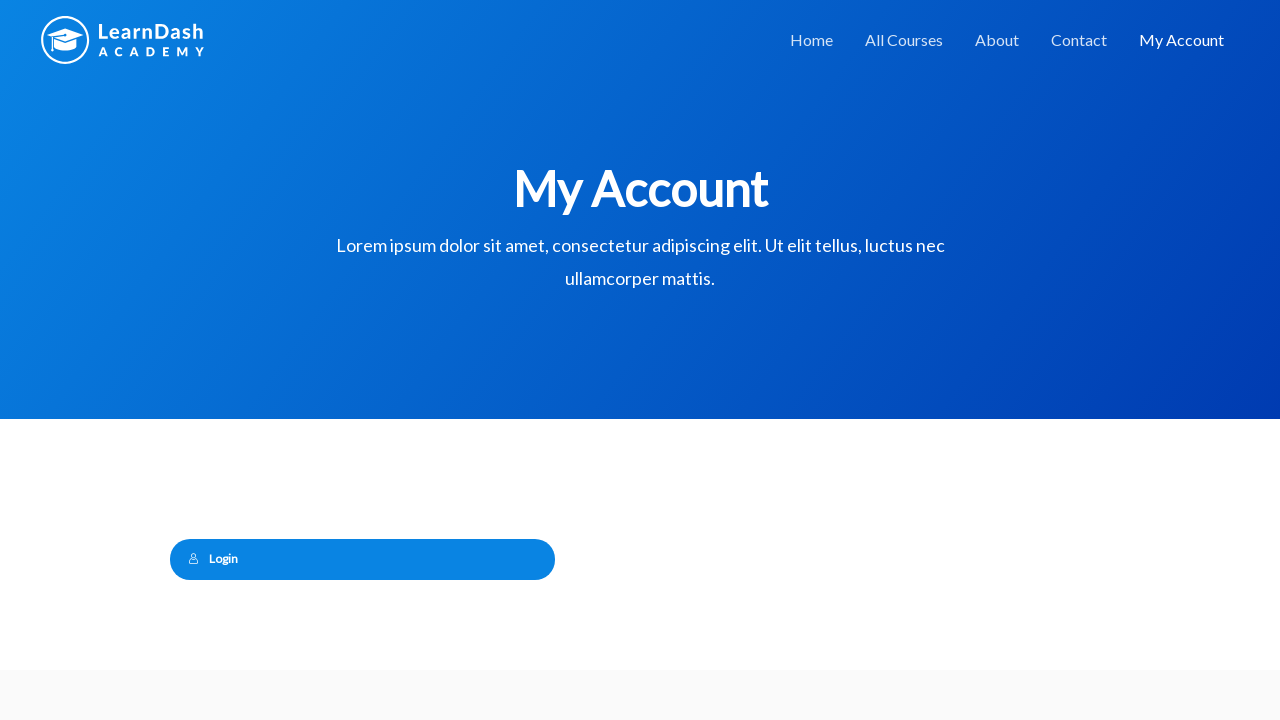

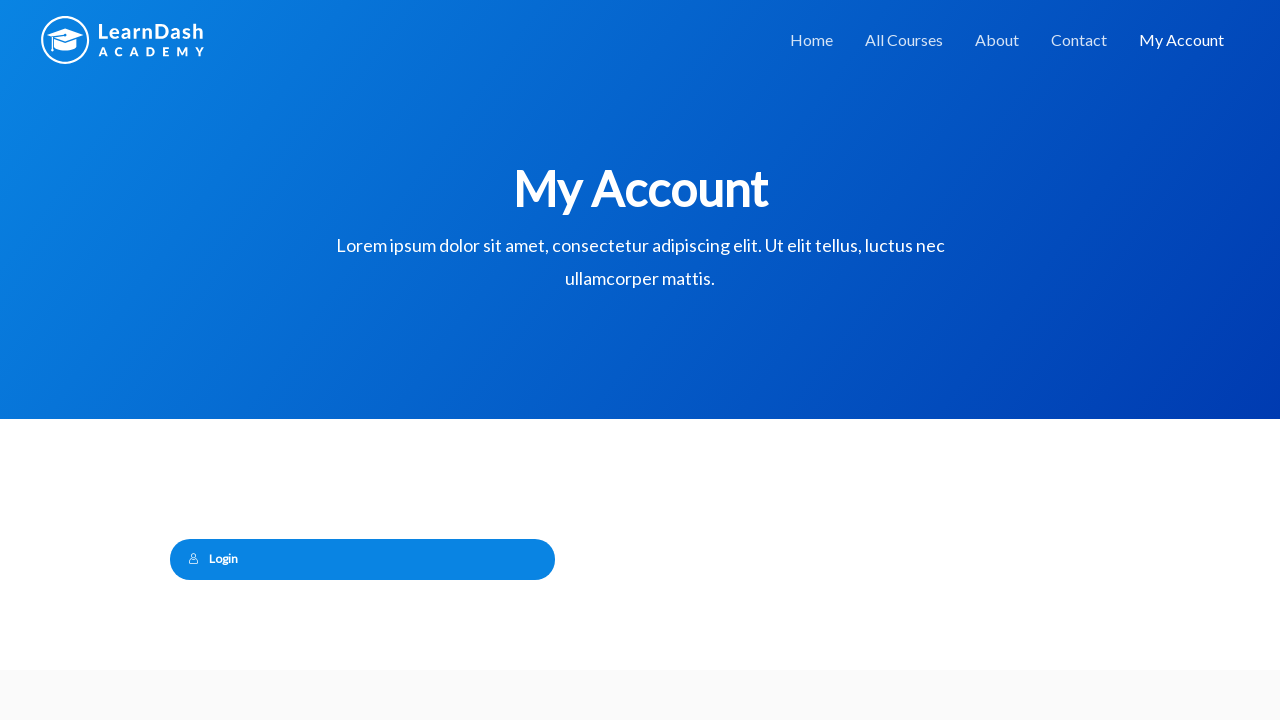